Tests sorting the Email column in ascending order by clicking the column header and verifying the values are sorted correctly

Starting URL: http://the-internet.herokuapp.com/tables

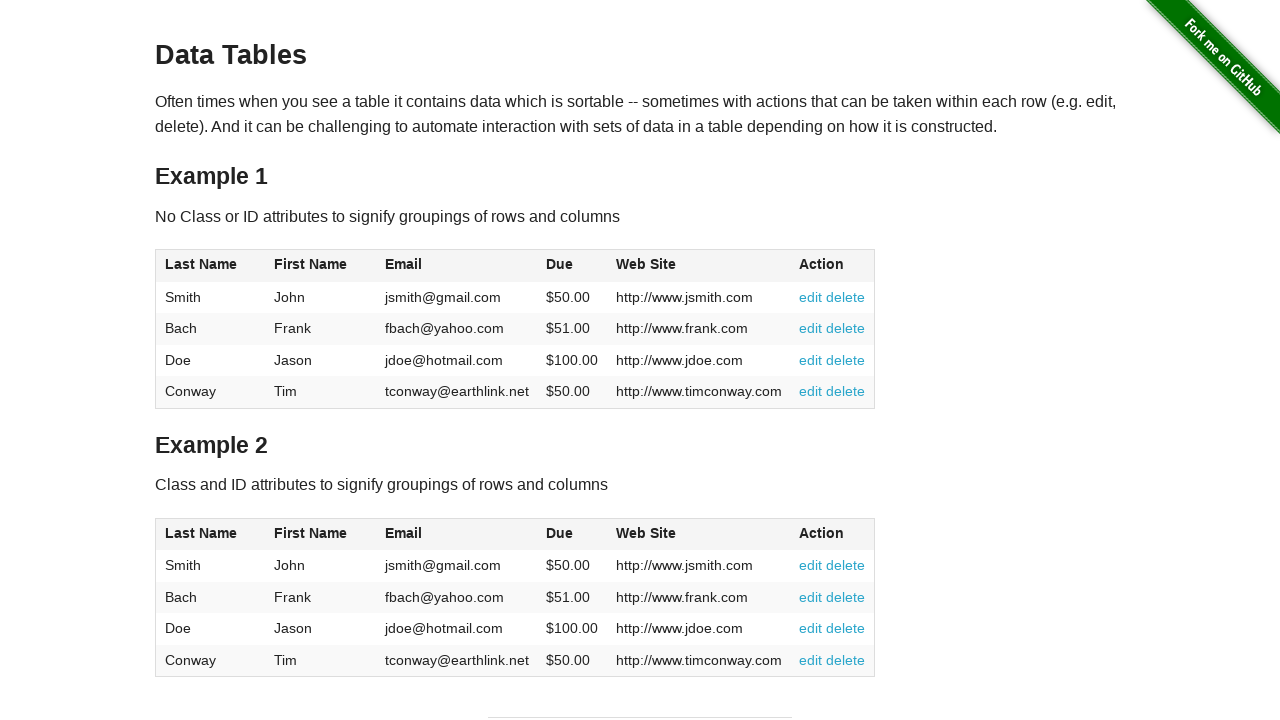

Clicked Email column header to sort ascending at (457, 266) on #table1 thead tr th:nth-of-type(3)
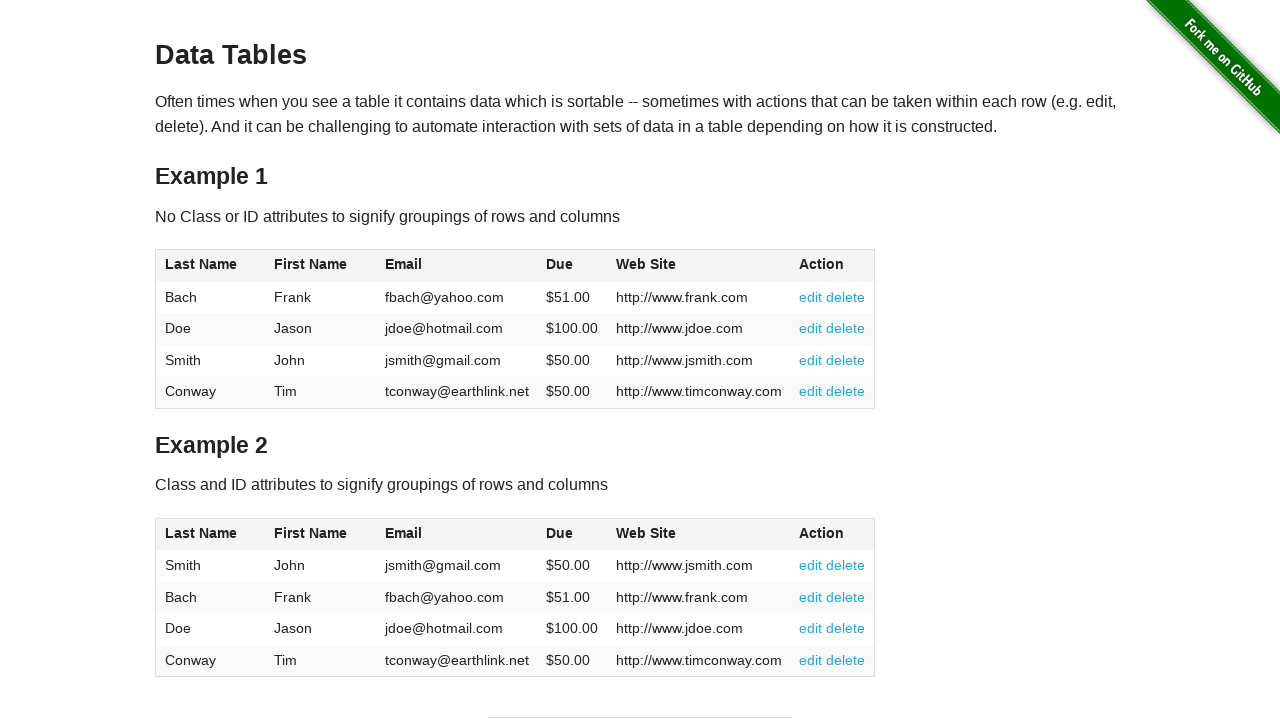

Table data loaded and Email column cells are visible
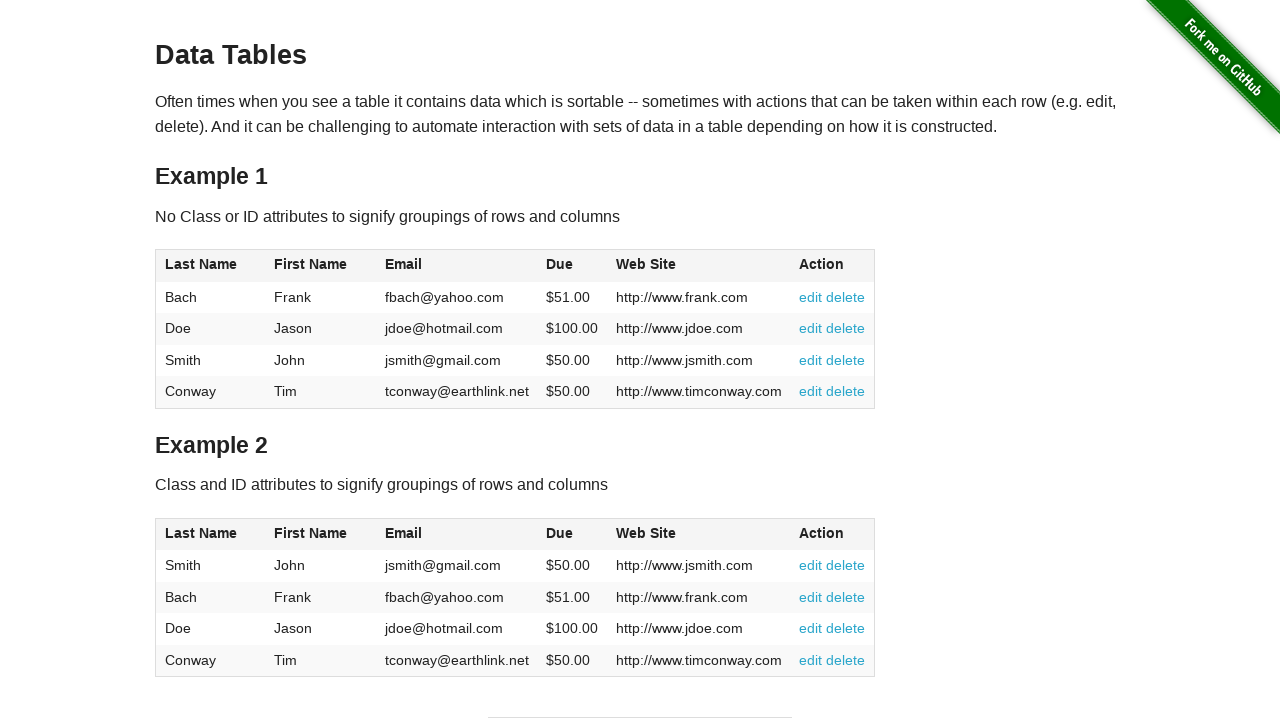

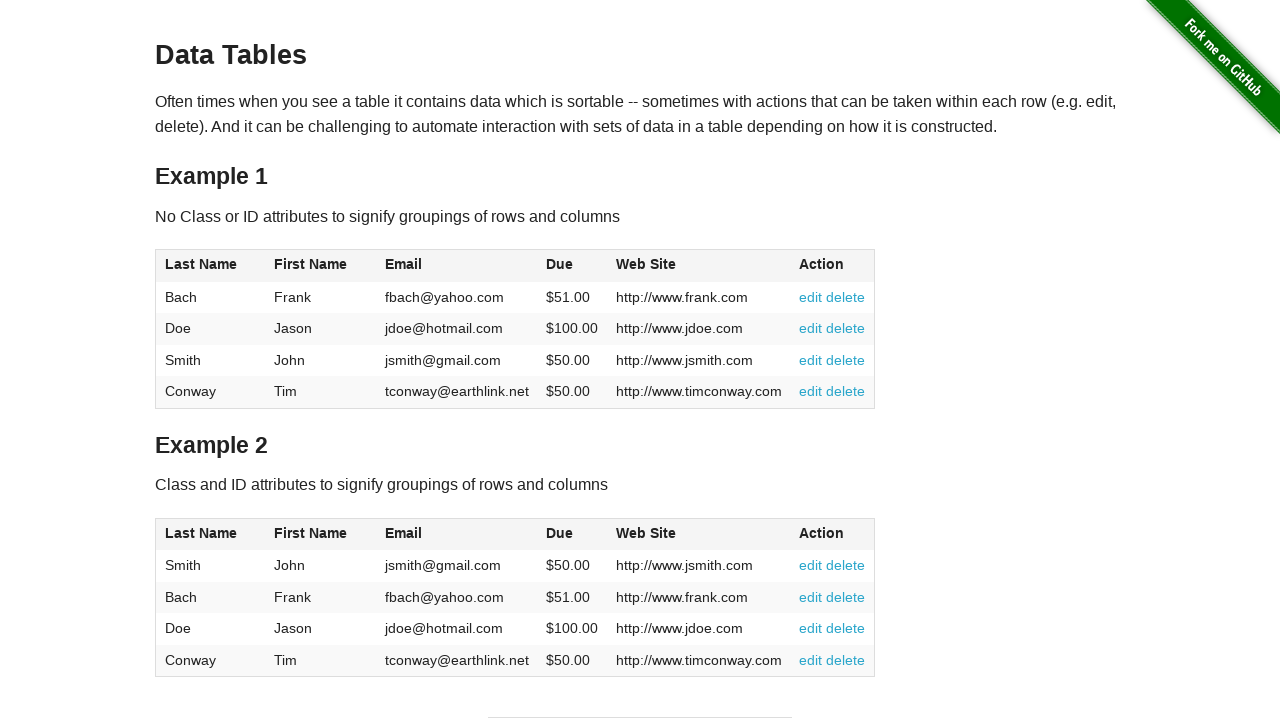